Tests hover functionality on the first user image, then clicks the associated link to verify navigation

Starting URL: http://the-internet.herokuapp.com/hovers

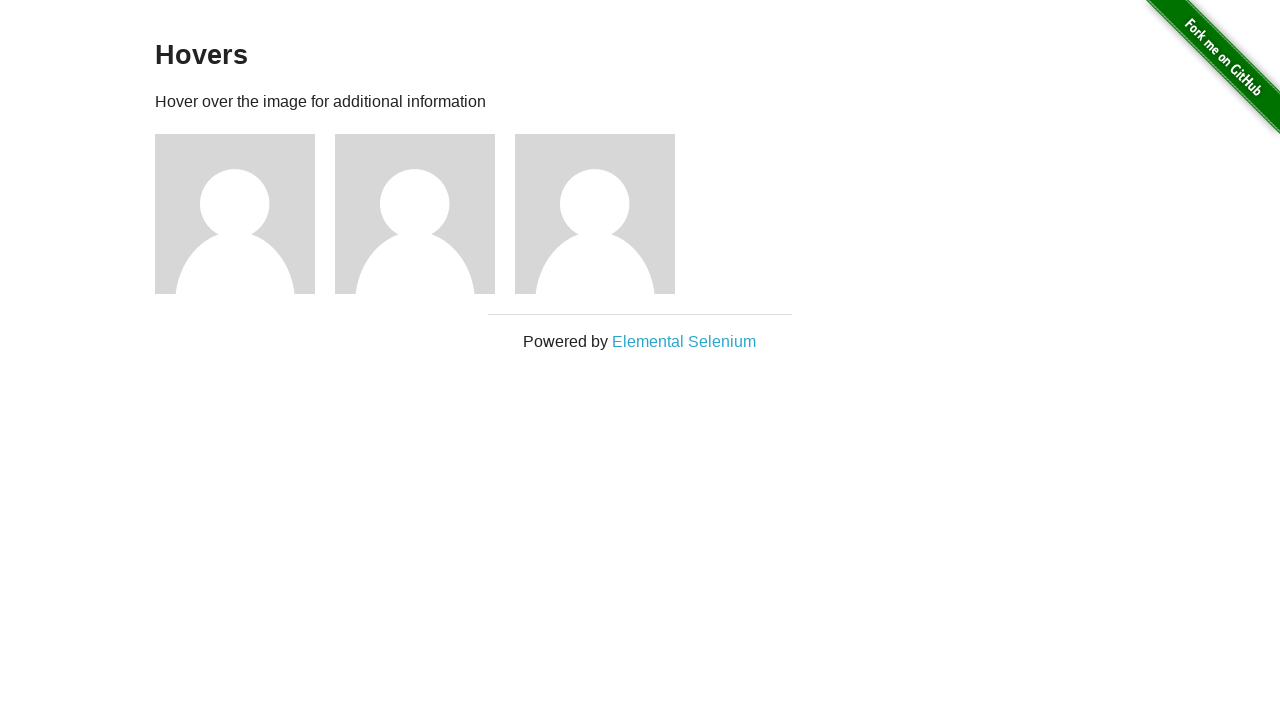

Hovered over the first user image at (235, 214) on xpath=//*[@id="content"]/div/div[1]/img
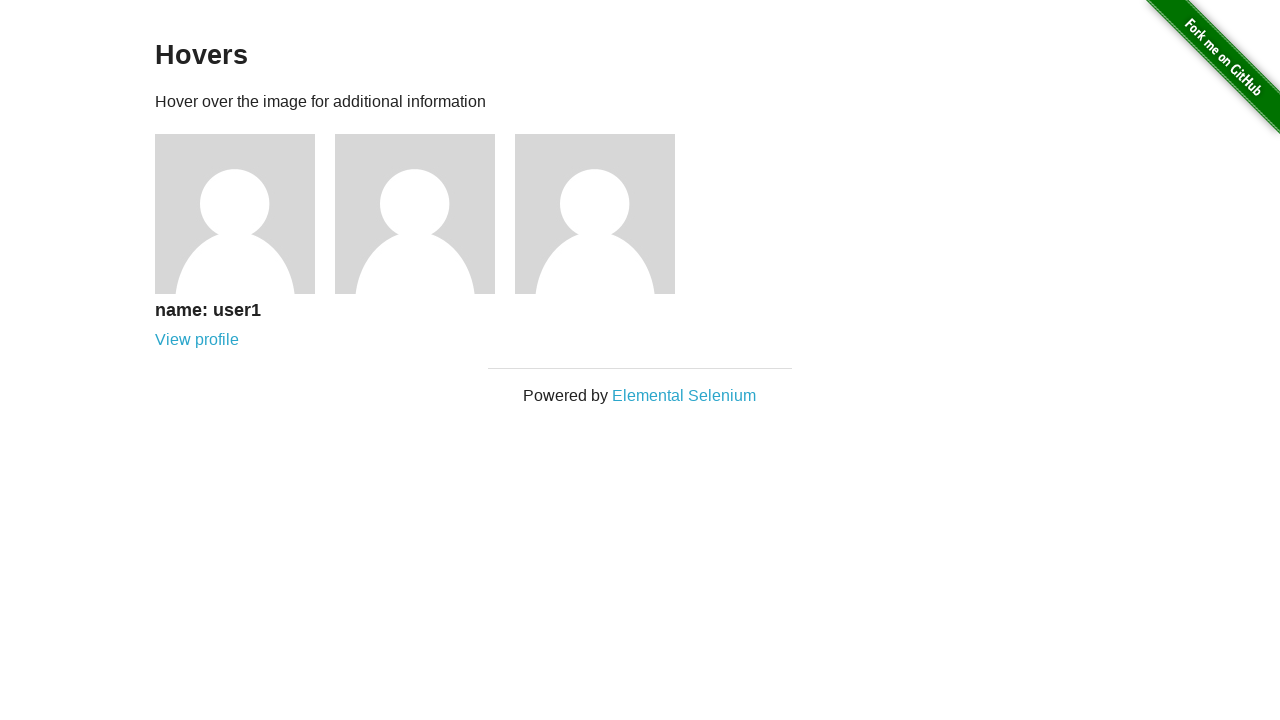

User link became visible after hover
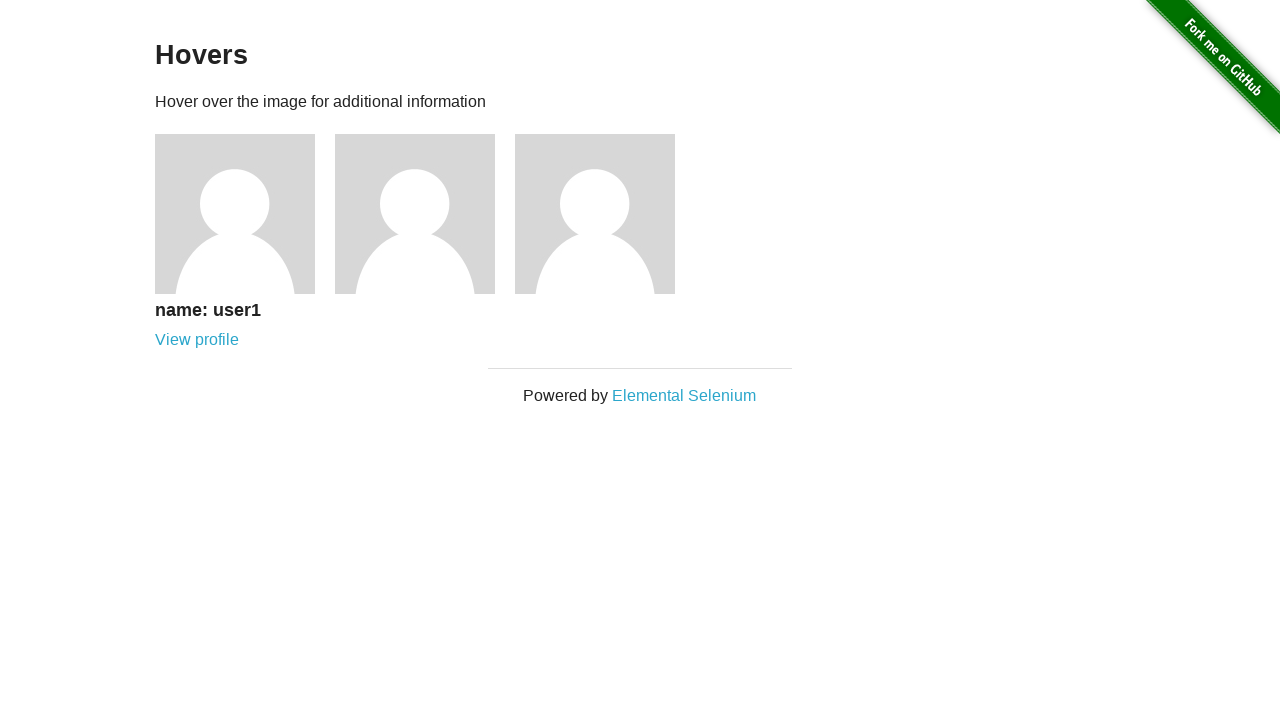

Clicked the user link to navigate at (197, 340) on xpath=//*[@id="content"]/div/div[1]/div/a
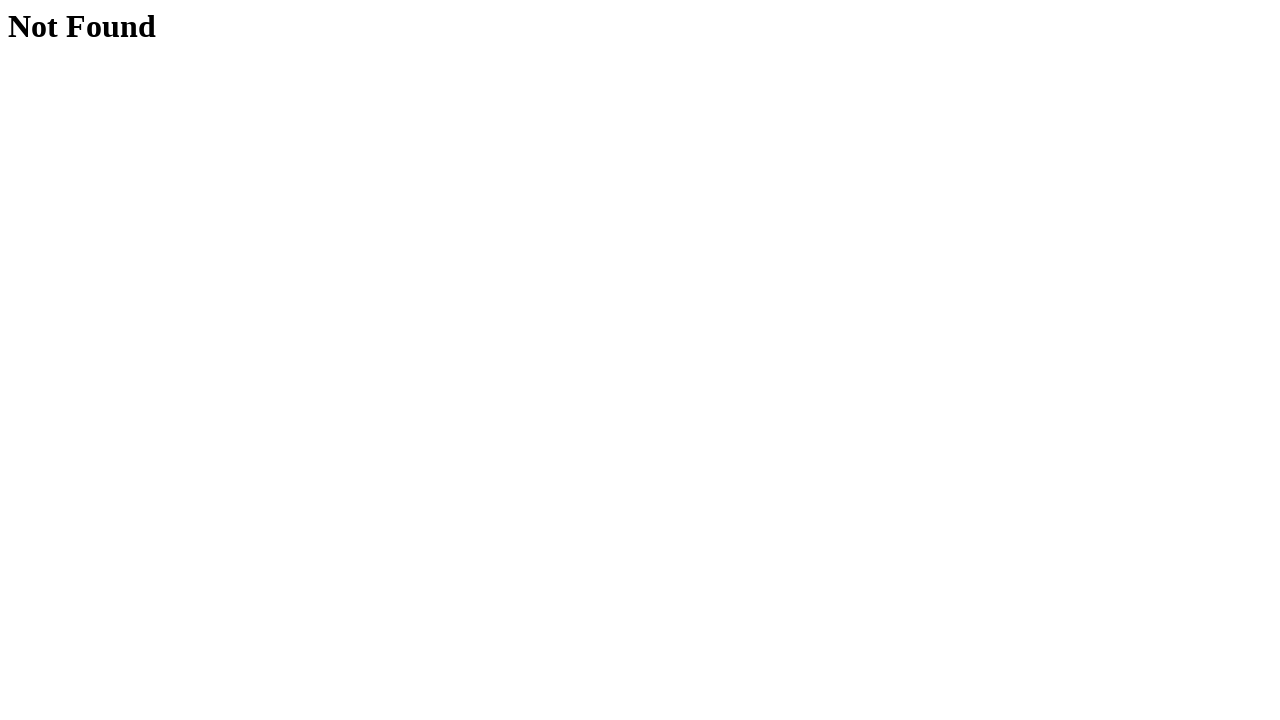

Page loaded and network became idle
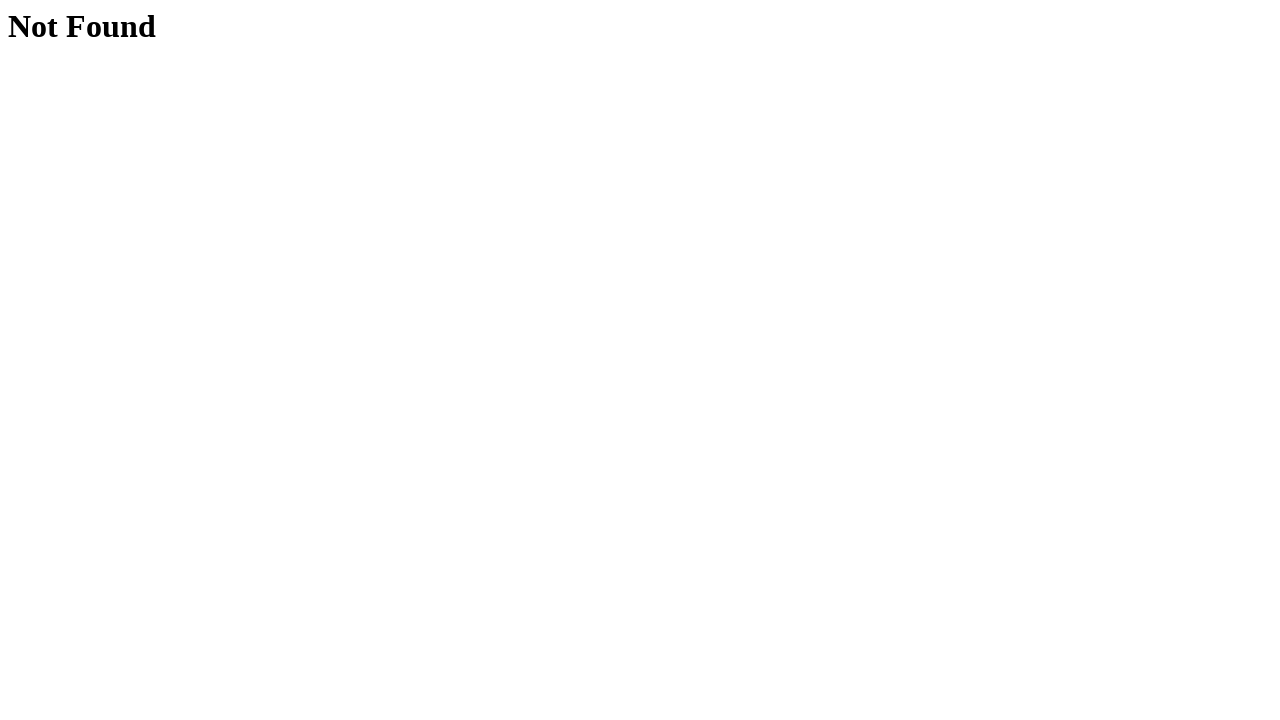

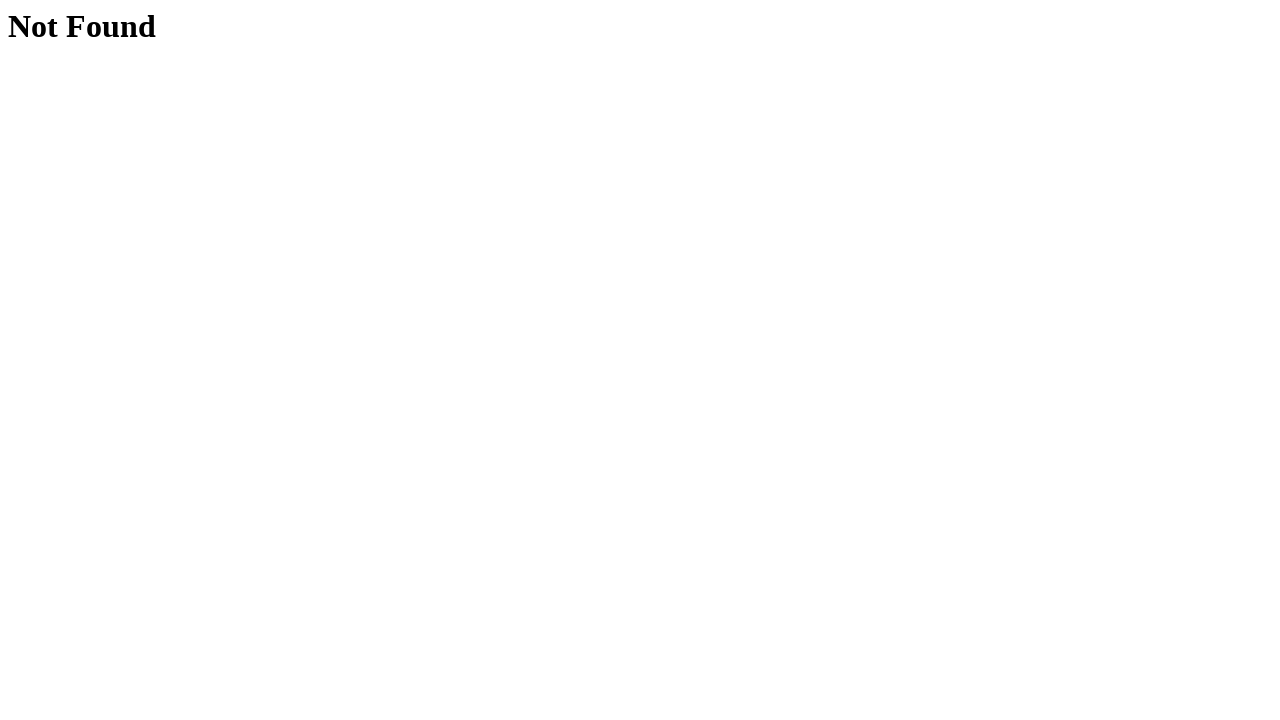